Navigates to PTT Stock board and clicks the previous page pagination link

Starting URL: https://www.ptt.cc/bbs/Stock/index.html

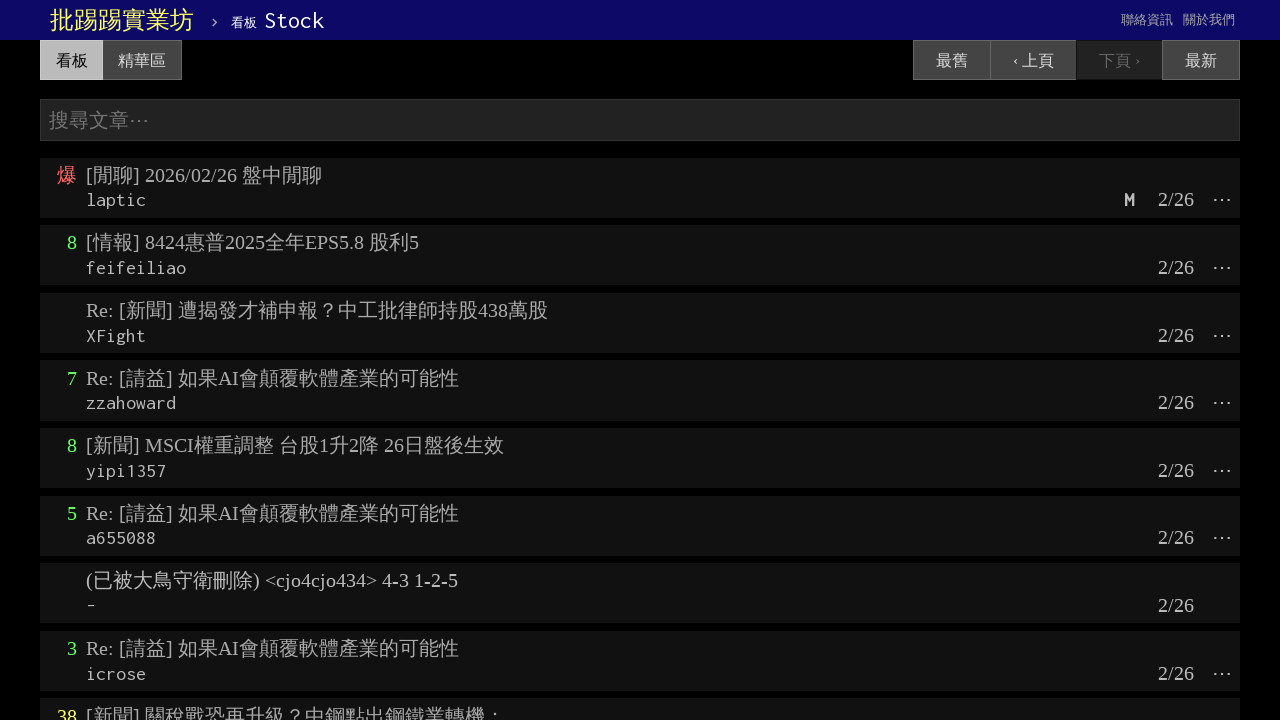

Waited for page content to load - title selector appeared
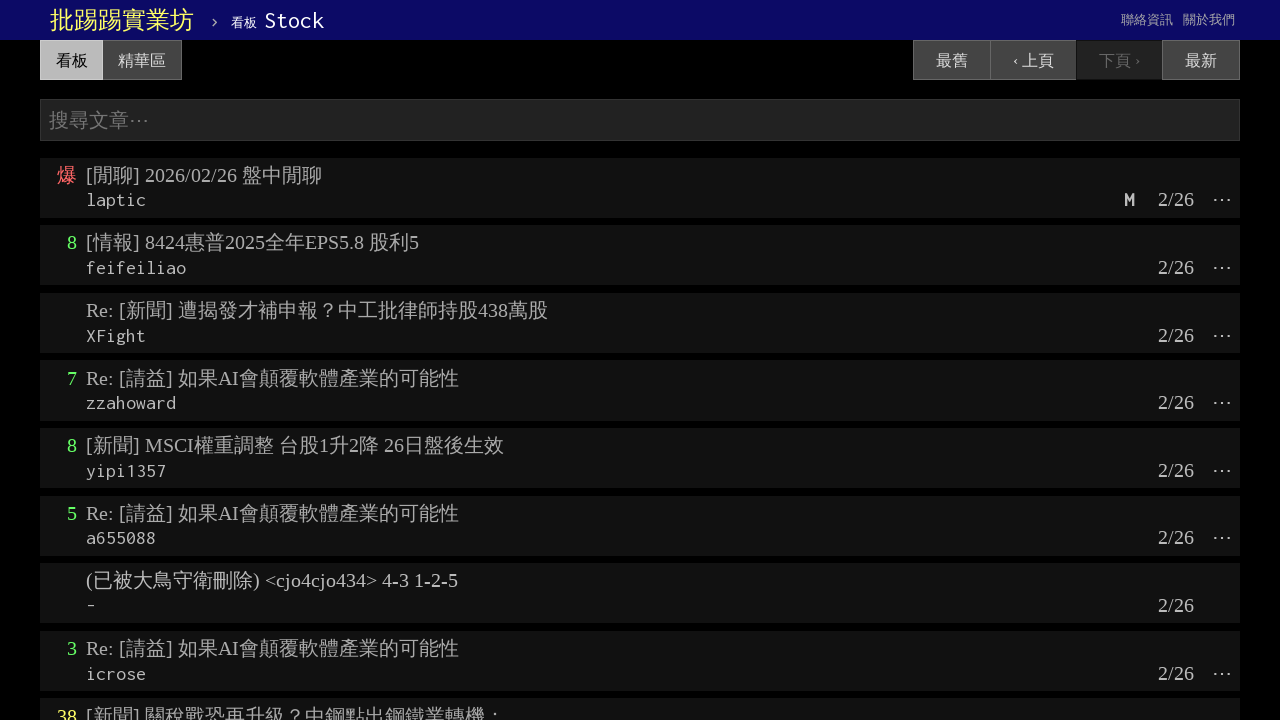

Clicked the previous page pagination link (‹ 上頁) at (1033, 60) on text=‹ 上頁
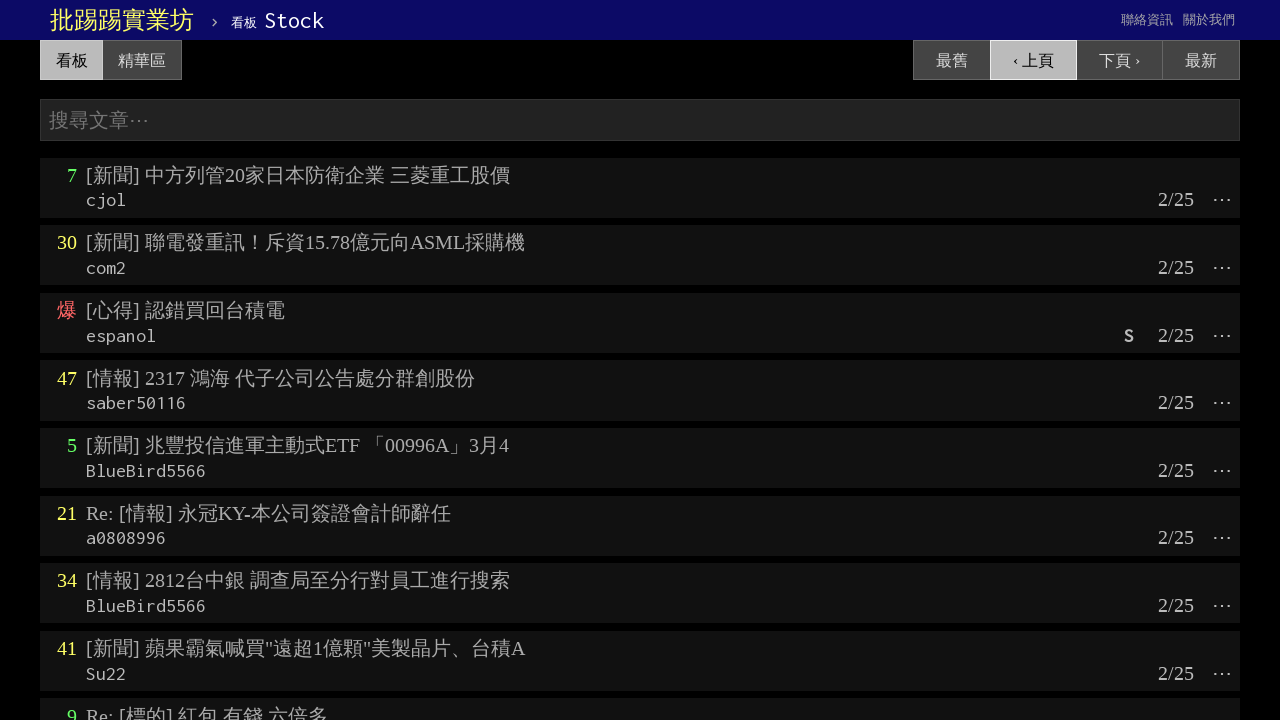

Waited for the new page to load - title selector appeared
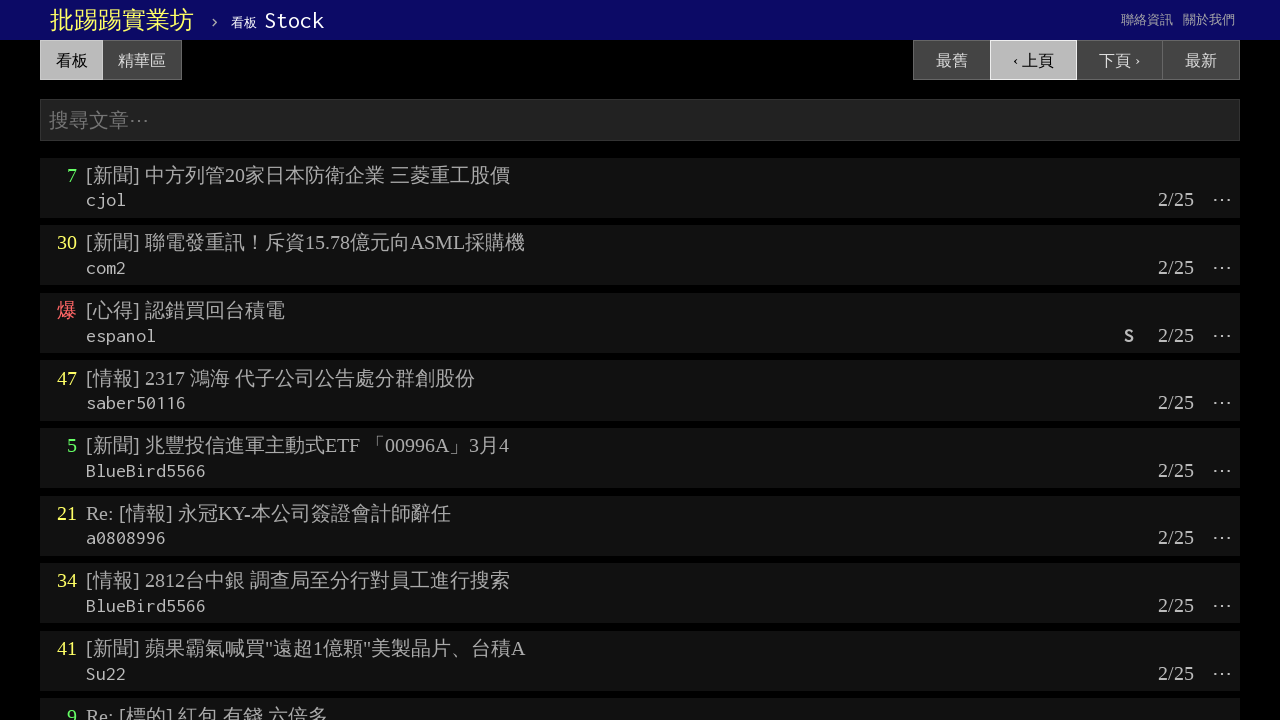

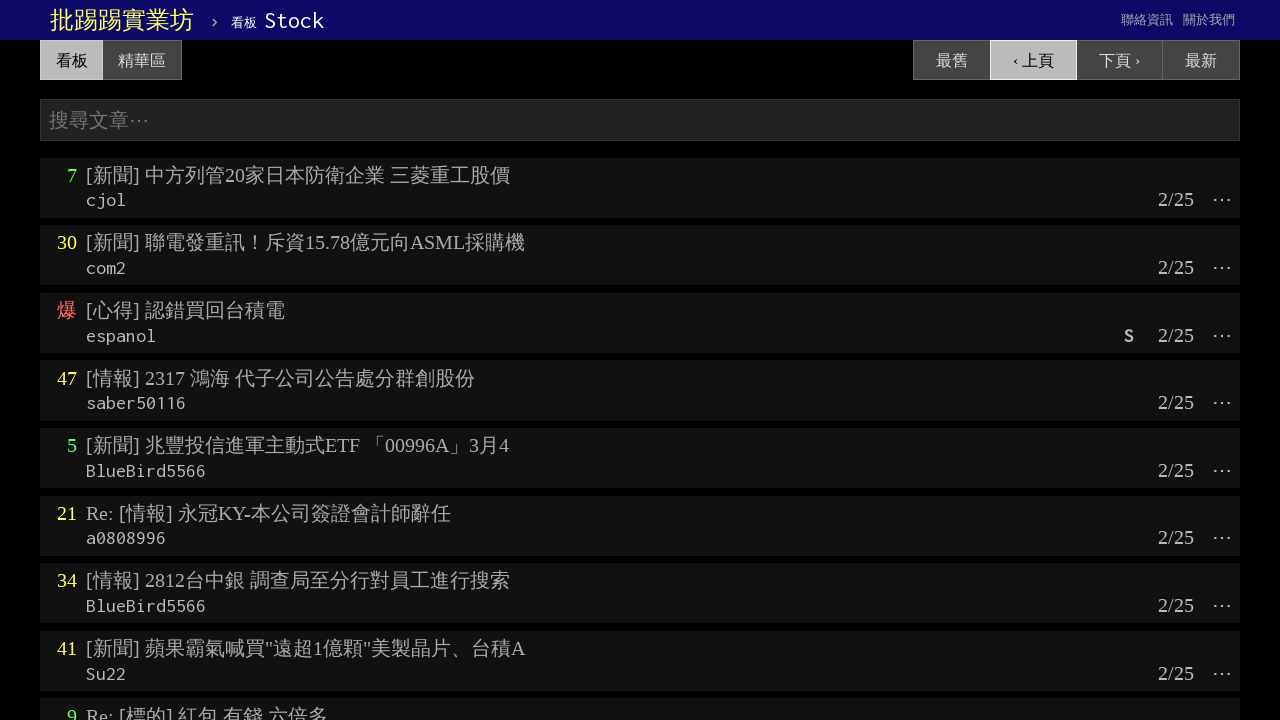